Tests alert handling functionality by clicking a button that triggers an alert and accepting it

Starting URL: http://demo.automationtesting.in/Alerts.html

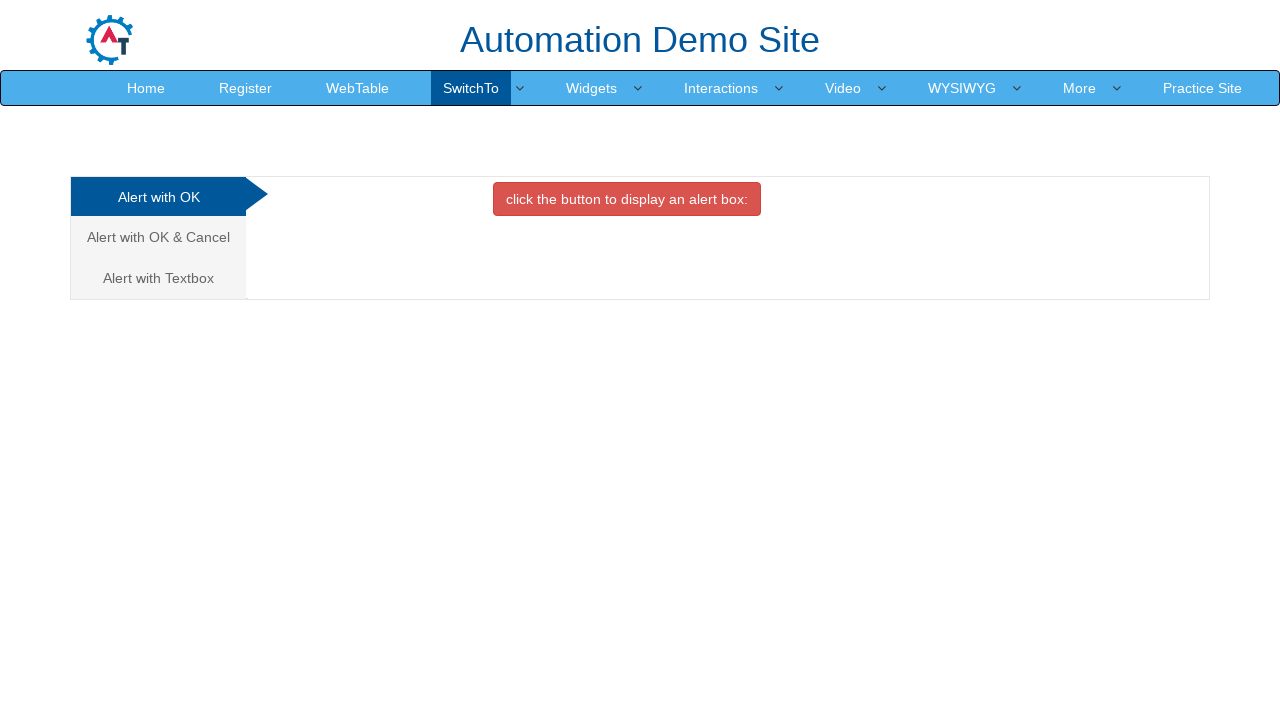

Clicked the alert trigger button (btn-danger) at (627, 199) on button.btn.btn-danger
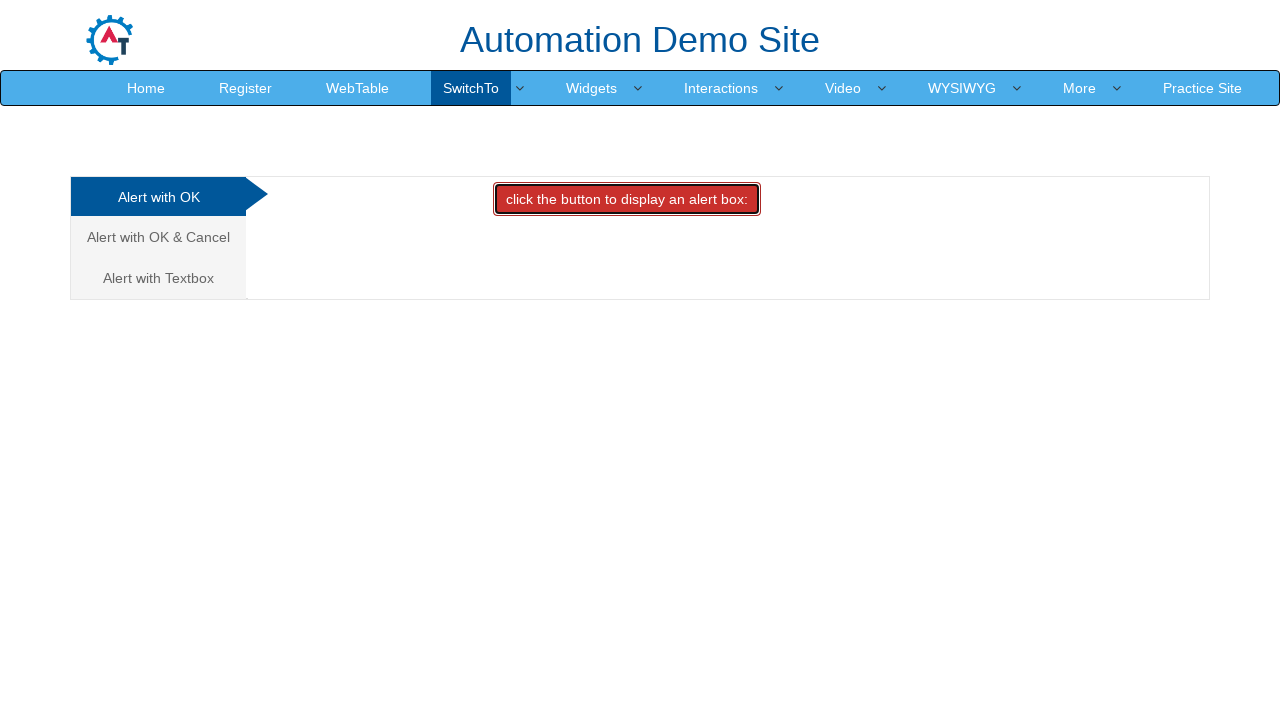

Set up dialog handler to accept alerts
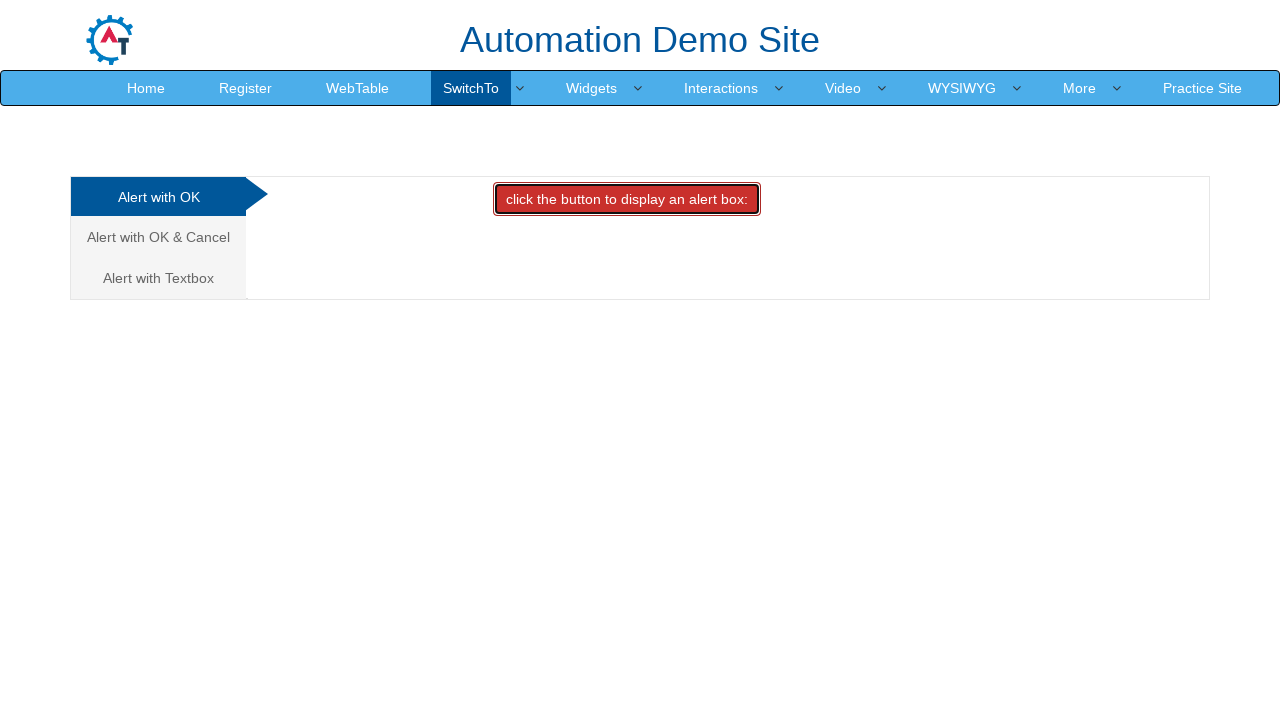

Waited 1 second for alert to appear and be handled
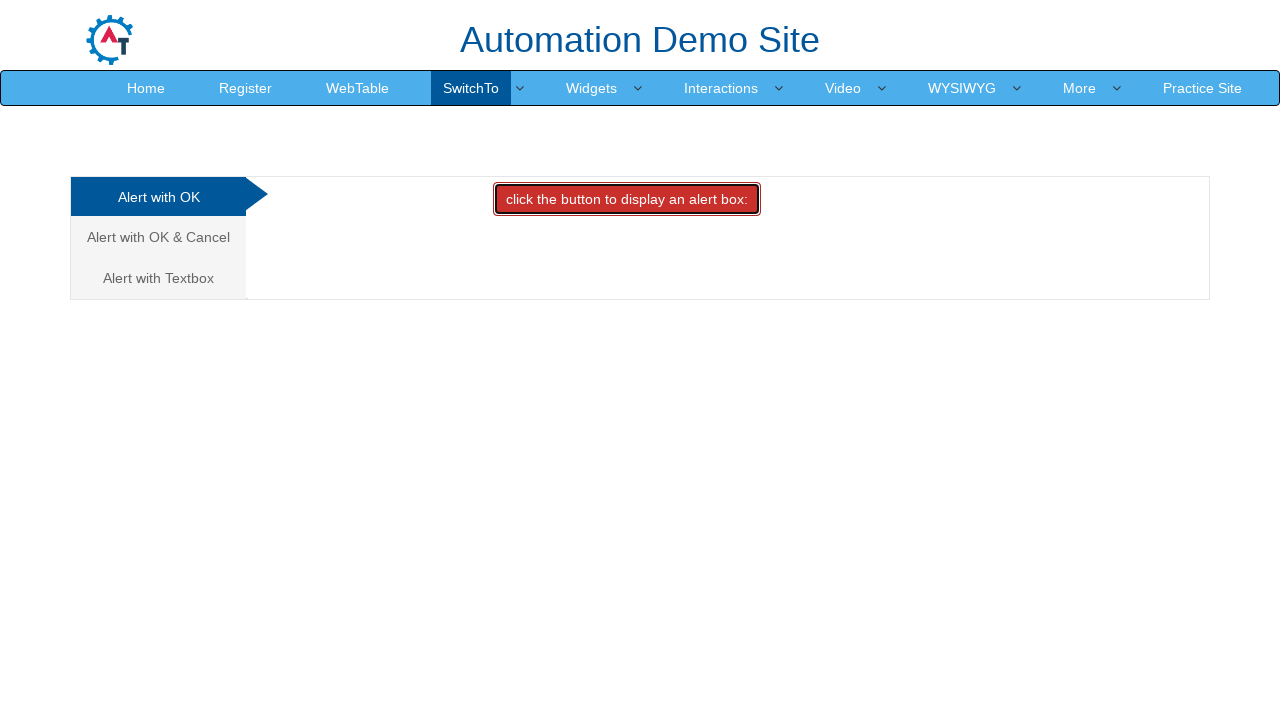

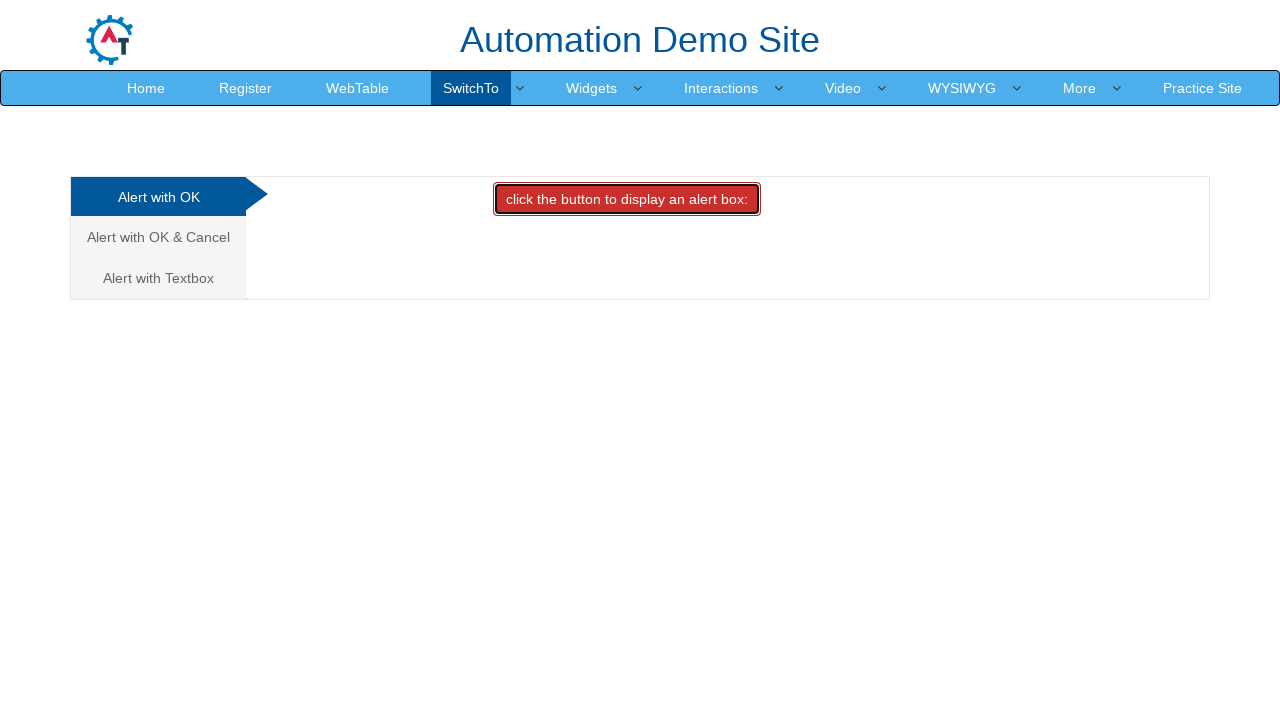